Tests that validation error icons appear when login fails and disappear when error is dismissed

Starting URL: https://www.saucedemo.com/

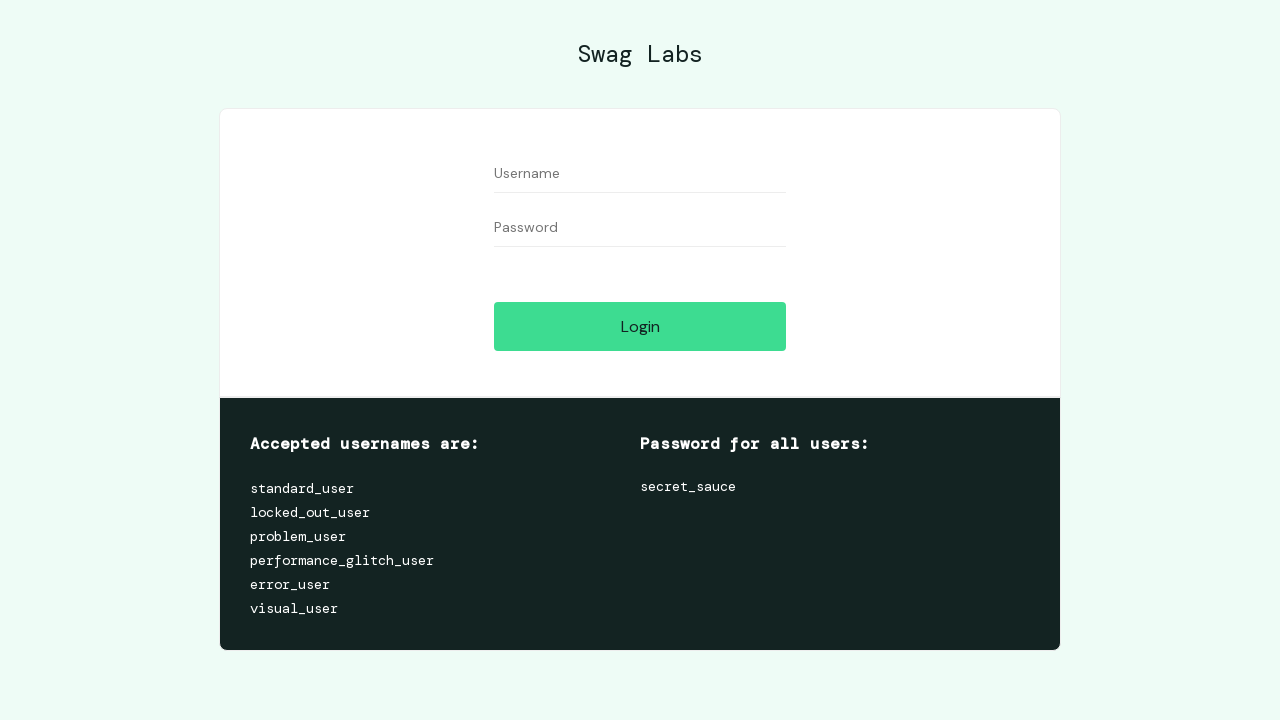

Clicked login button without entering credentials to trigger validation errors at (640, 326) on #login-button
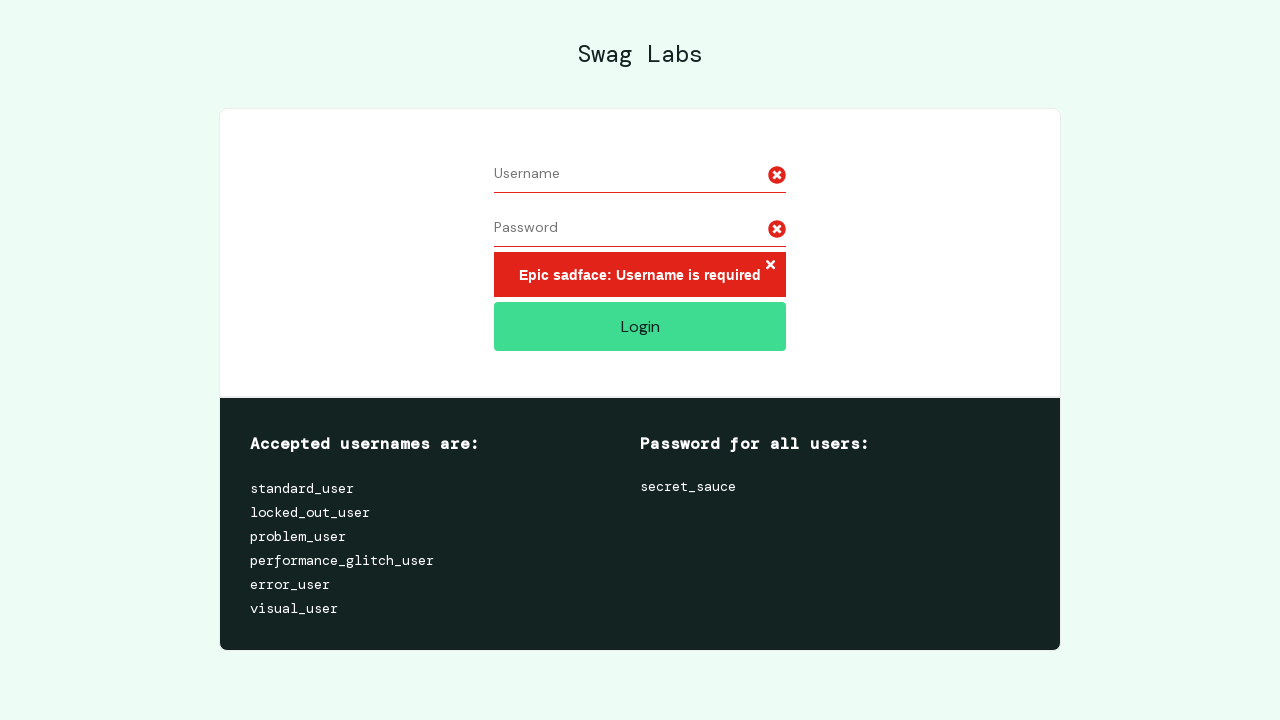

Validation error icon appeared for first form field (username)
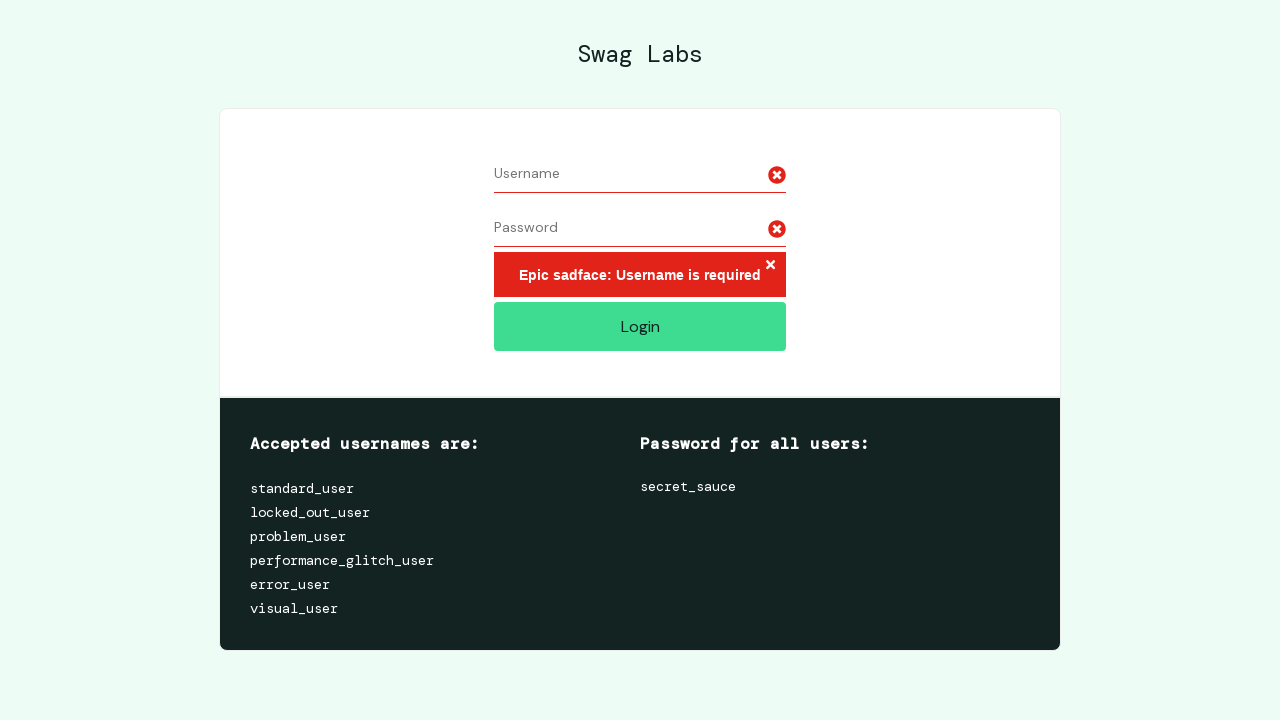

Validation error icon appeared for second form field (password)
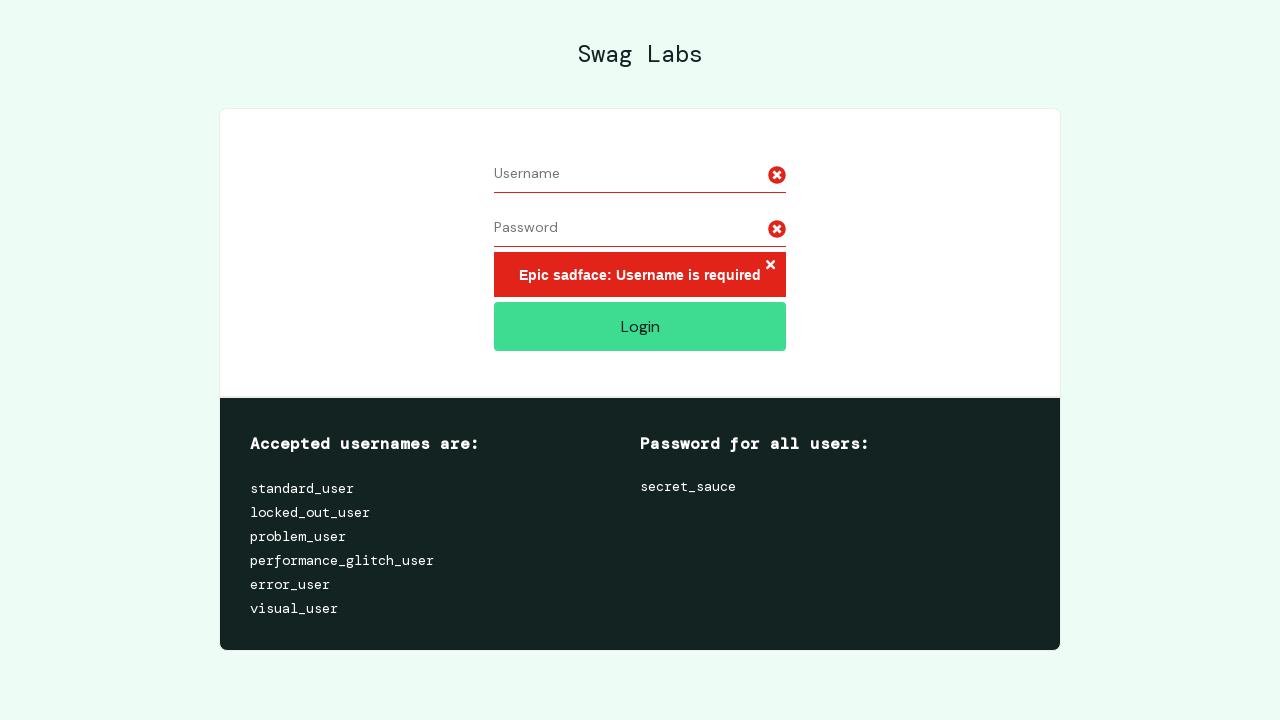

Clicked error dismiss button to clear validation error icons at (770, 266) on xpath=//*[@id='login_button_container']/div/form/div[3]/h3/button
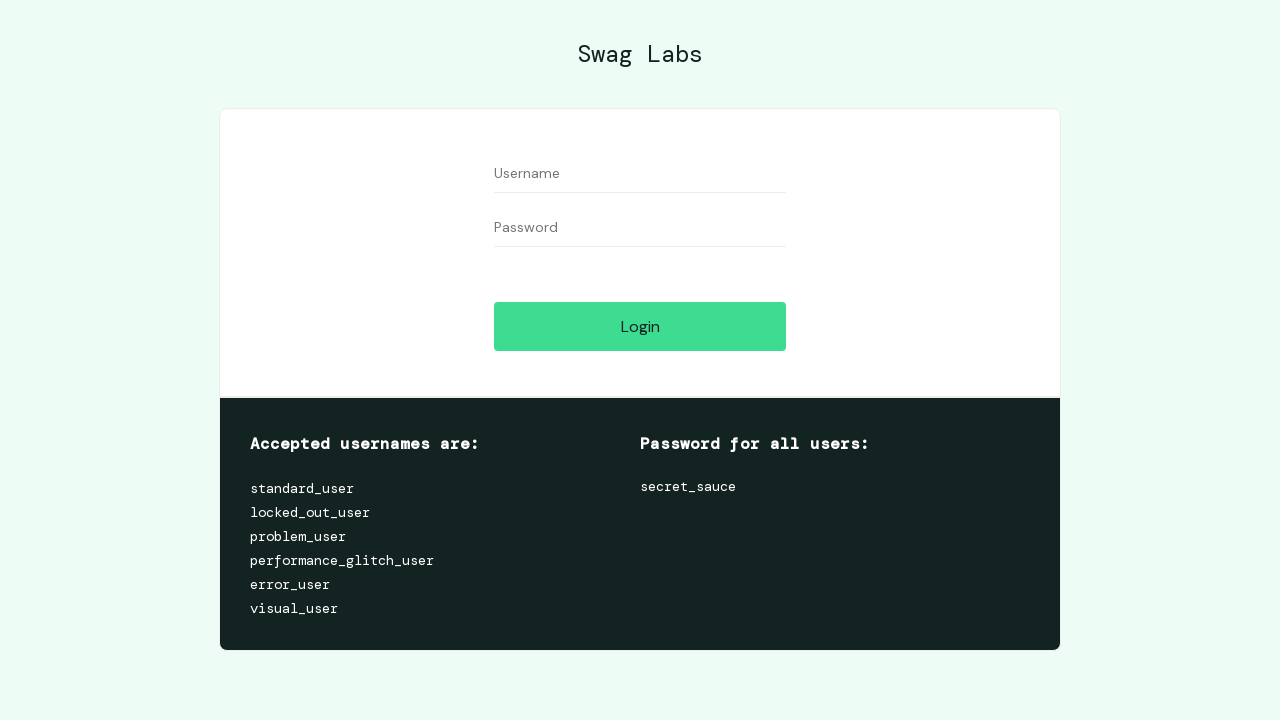

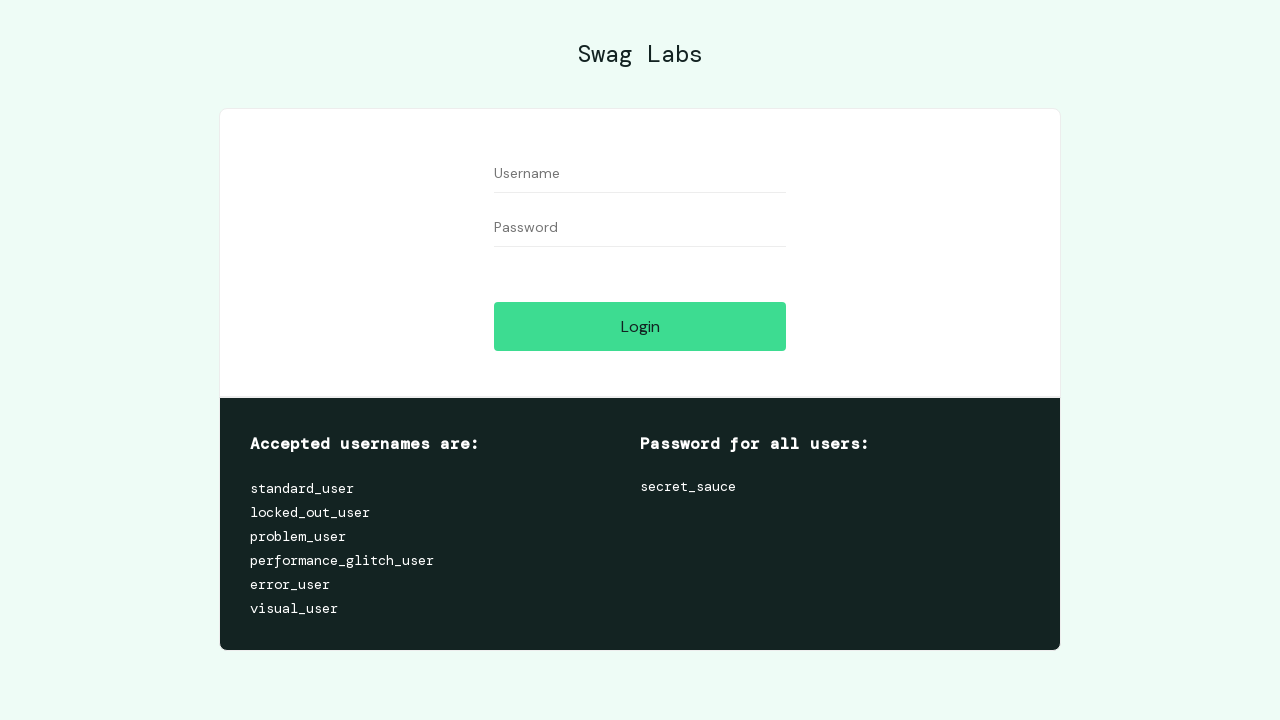